Tests the home page responsiveness by changing viewport sizes between desktop, tablet, and mobile dimensions.

Starting URL: https://mustershop-baiersdorf.de

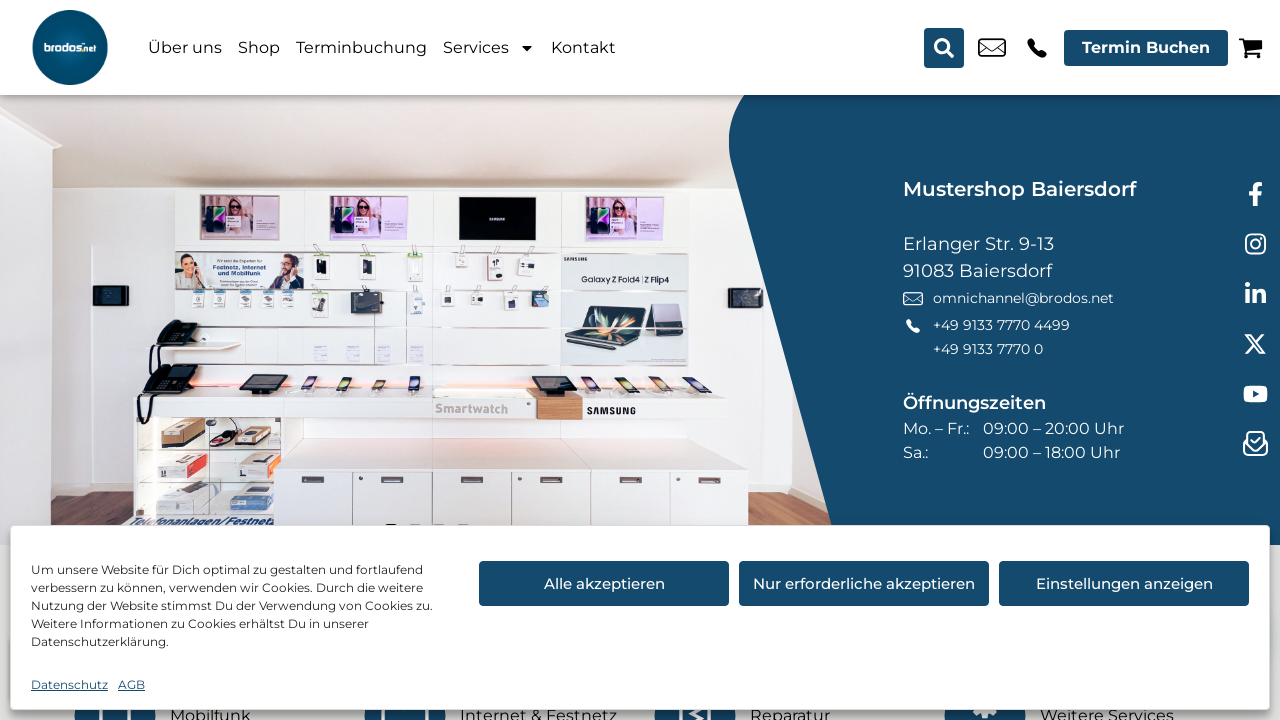

Set viewport to desktop size (1280x800)
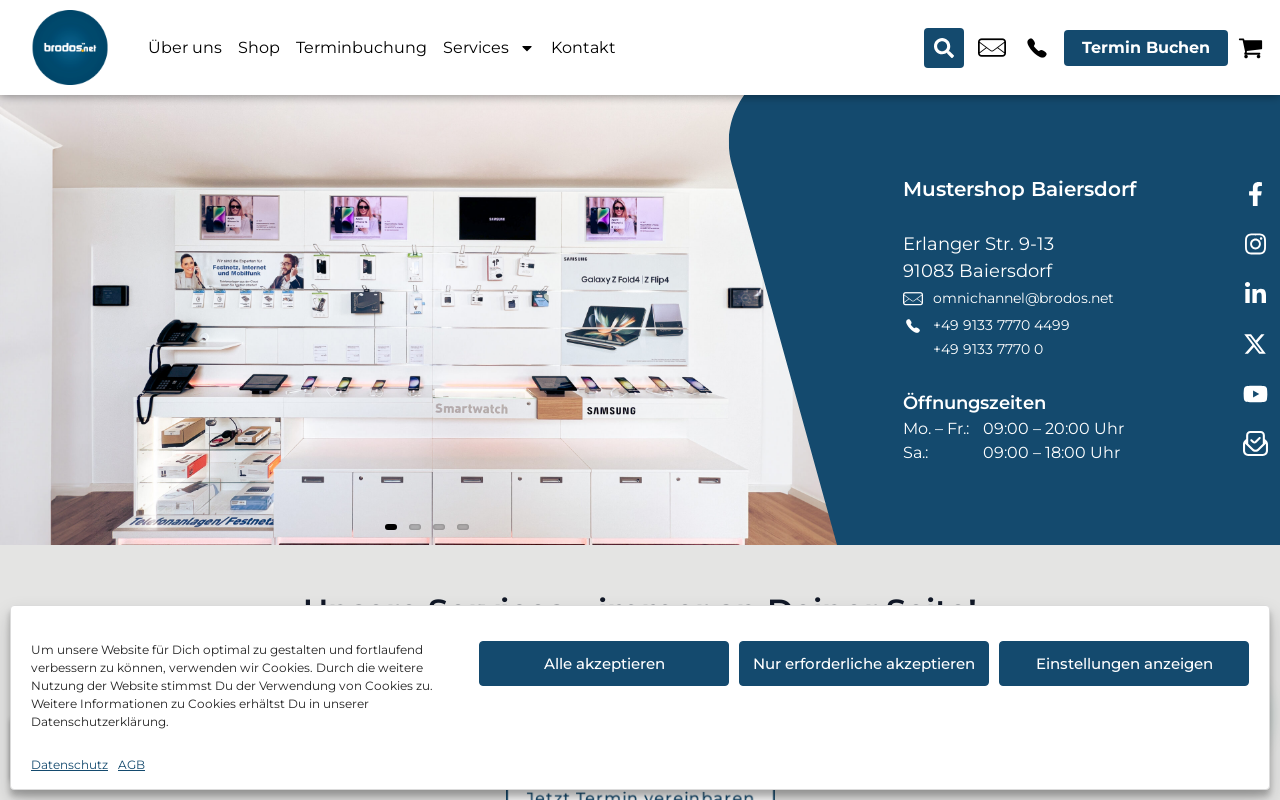

Desktop viewport loaded with network idle
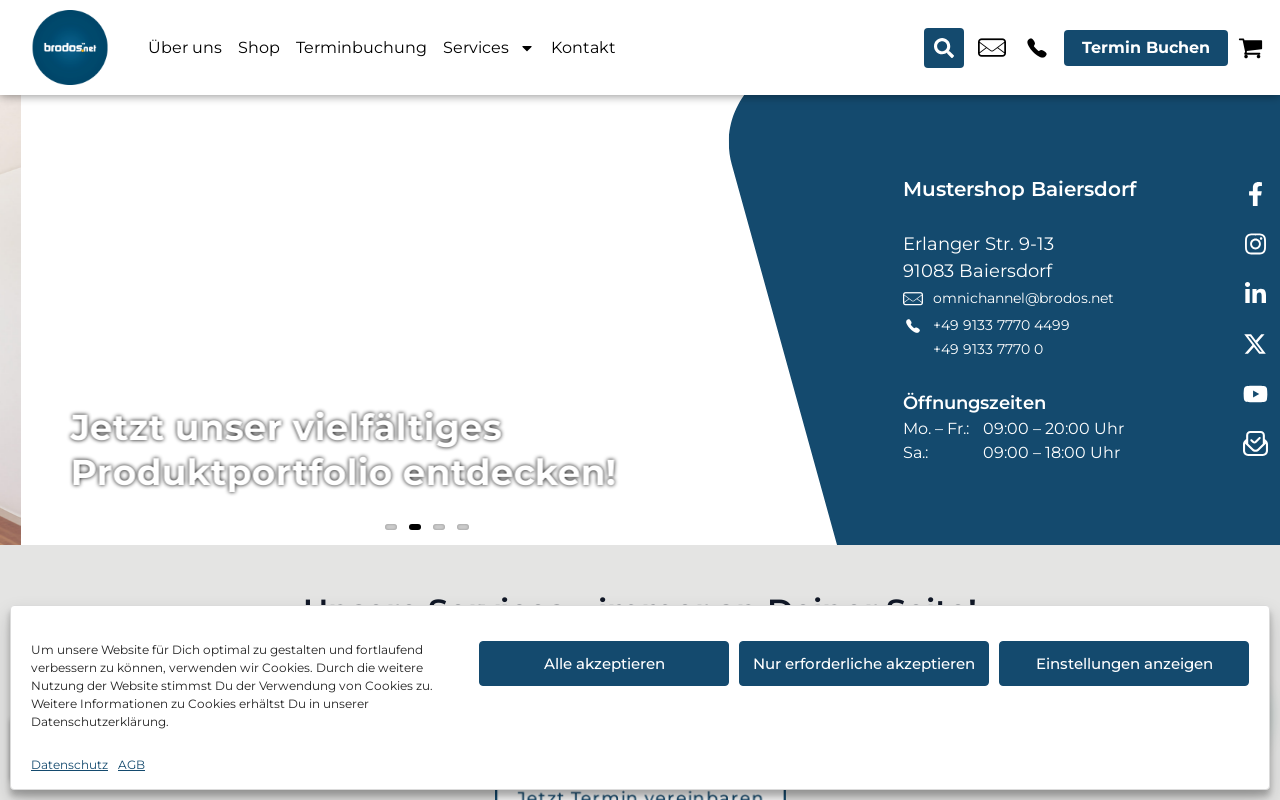

Set viewport to tablet size (1024x768)
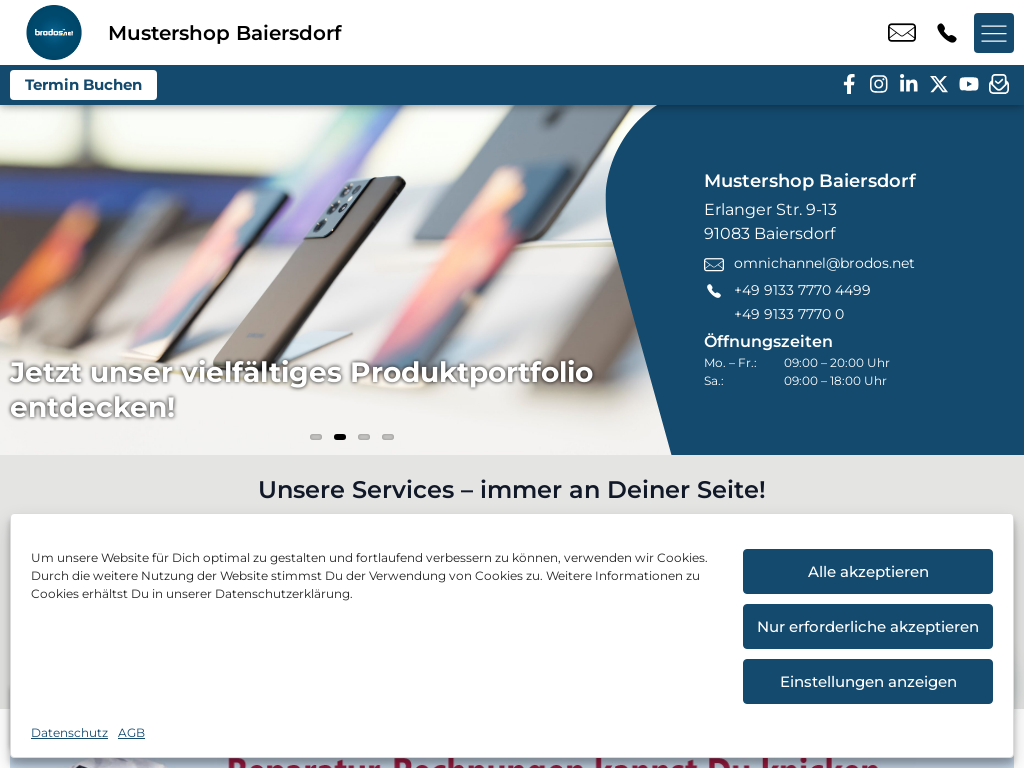

Tablet viewport loaded with network idle
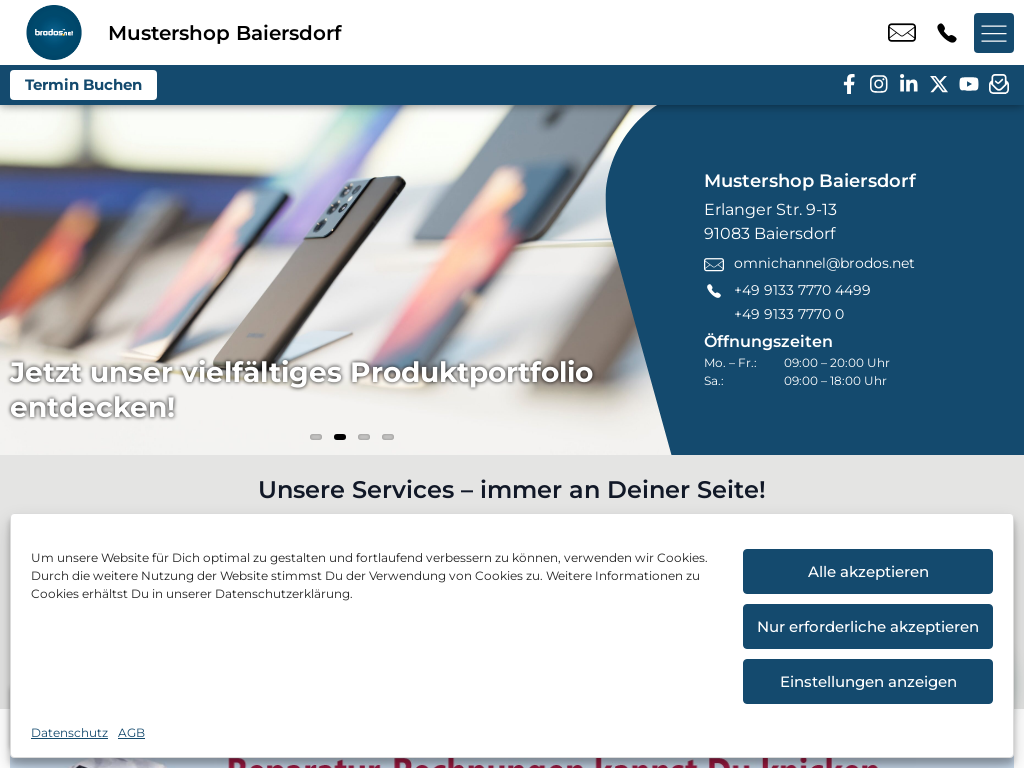

Set viewport to mobile size (375x667)
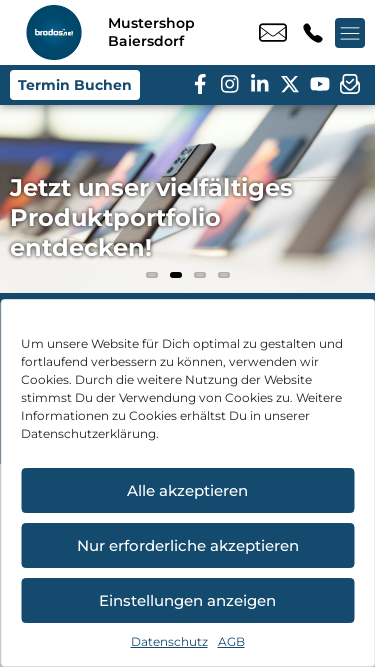

Mobile viewport loaded with network idle
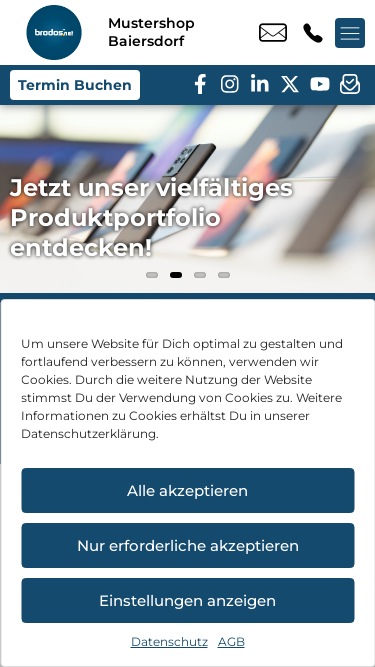

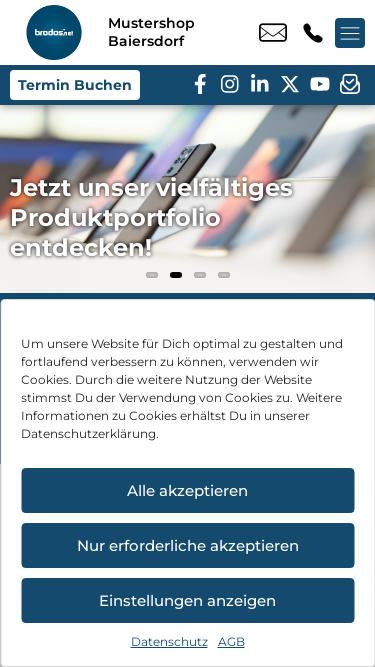